Opens otus.ru with maximized window

Starting URL: http://otus.ru

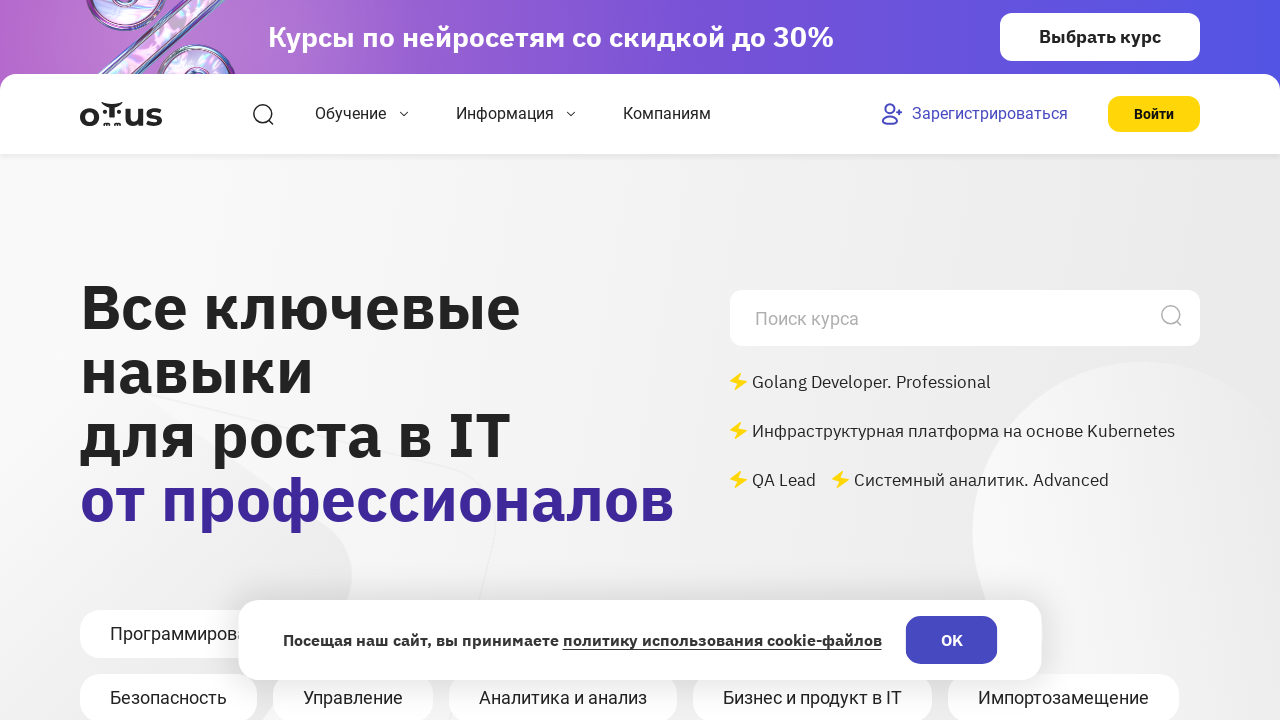

Waited for page to reach domcontentloaded state
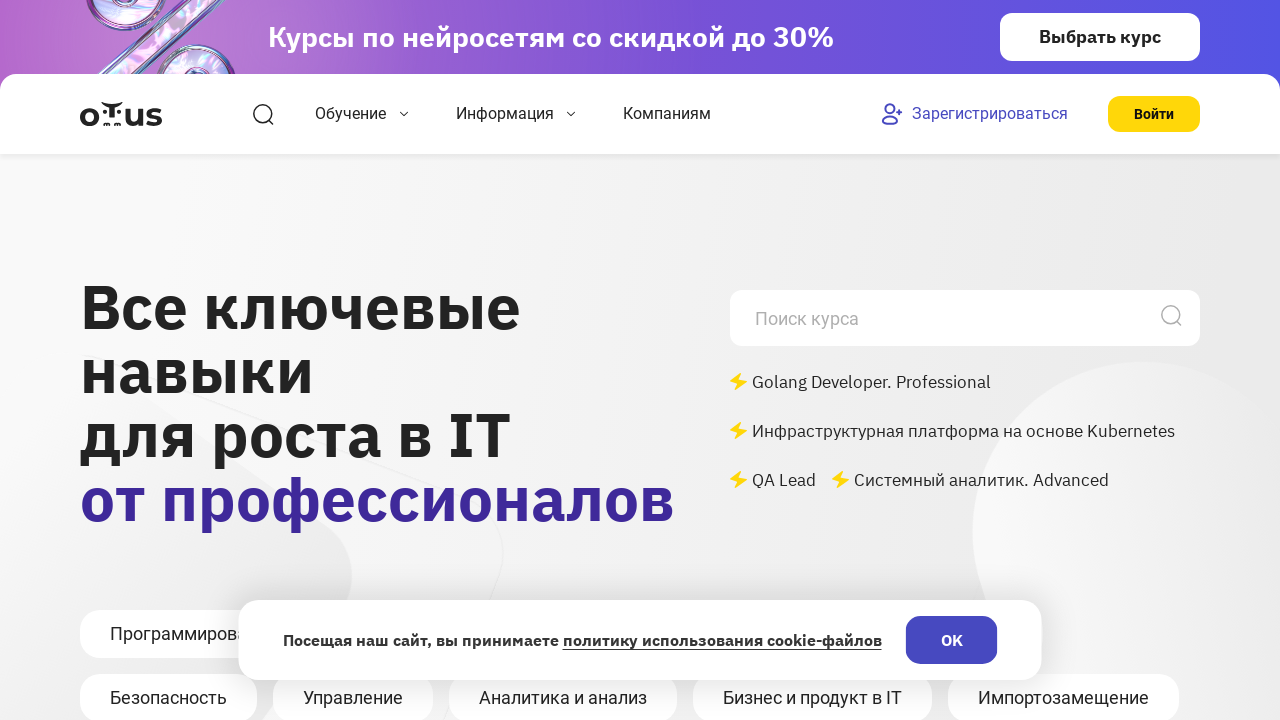

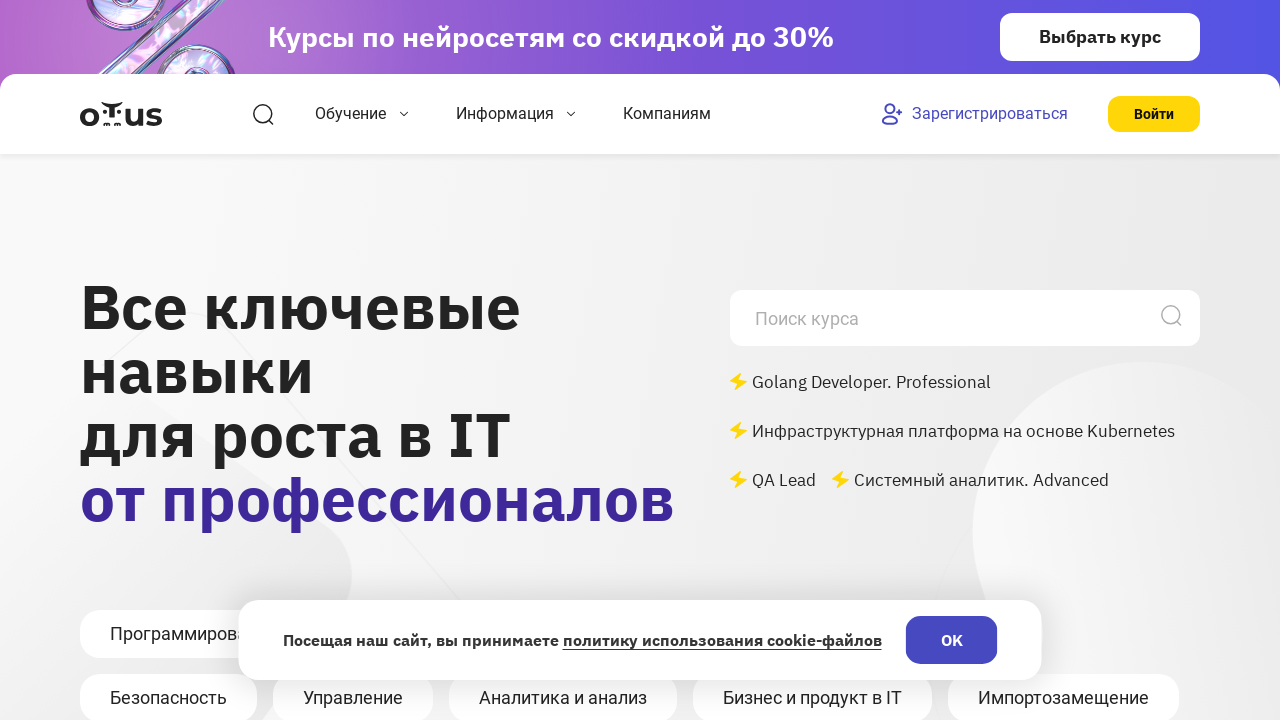